Tests filling in first name and last name fields and submitting a form on a sample application page

Starting URL: https://www.ultimateqa.com/sample-application-lifecycle-sprint-2/

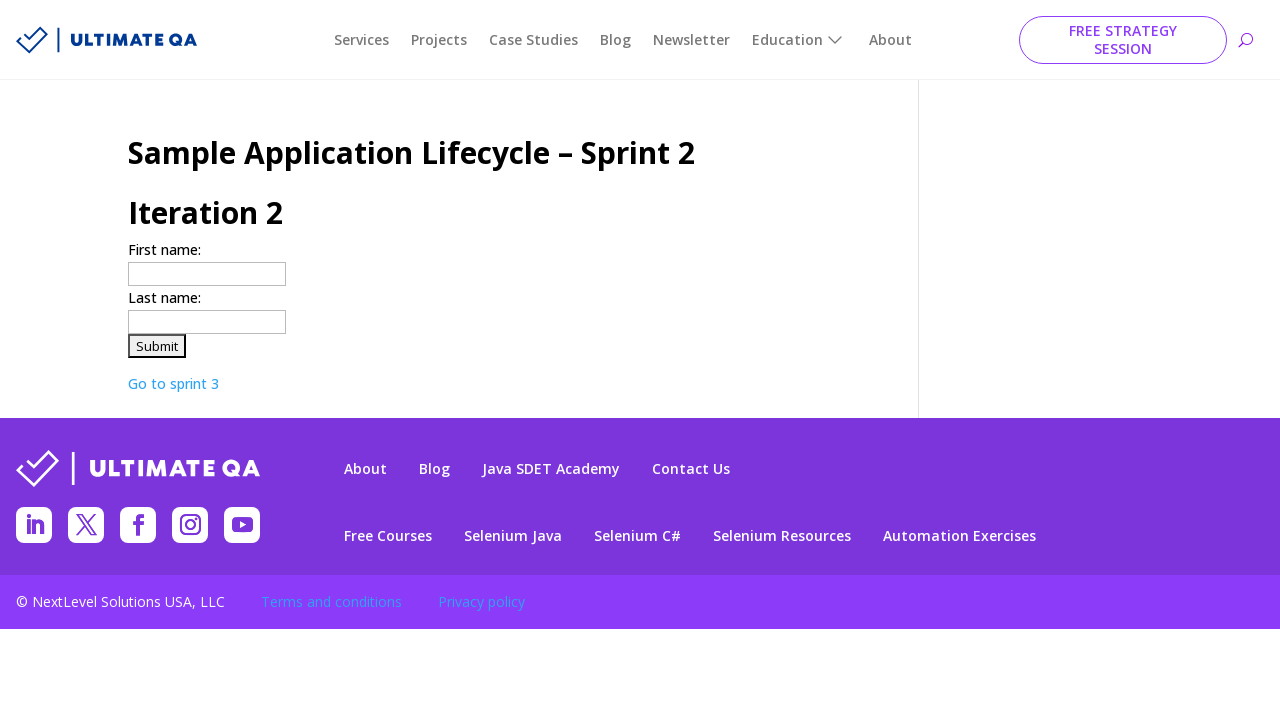

Filled first name field with 'John' on #post-932 >> form >> input >> nth=0
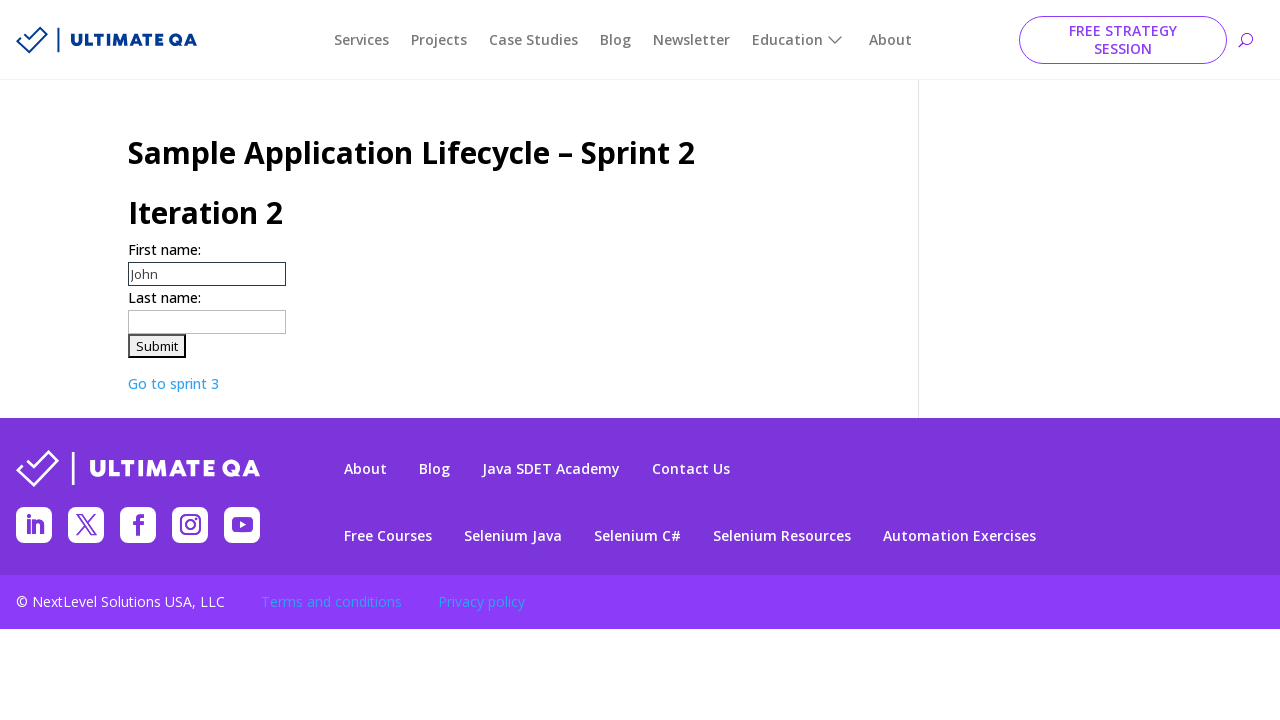

Filled last name field with 'Johnson' on #post-932 >> form >> input >> nth=1
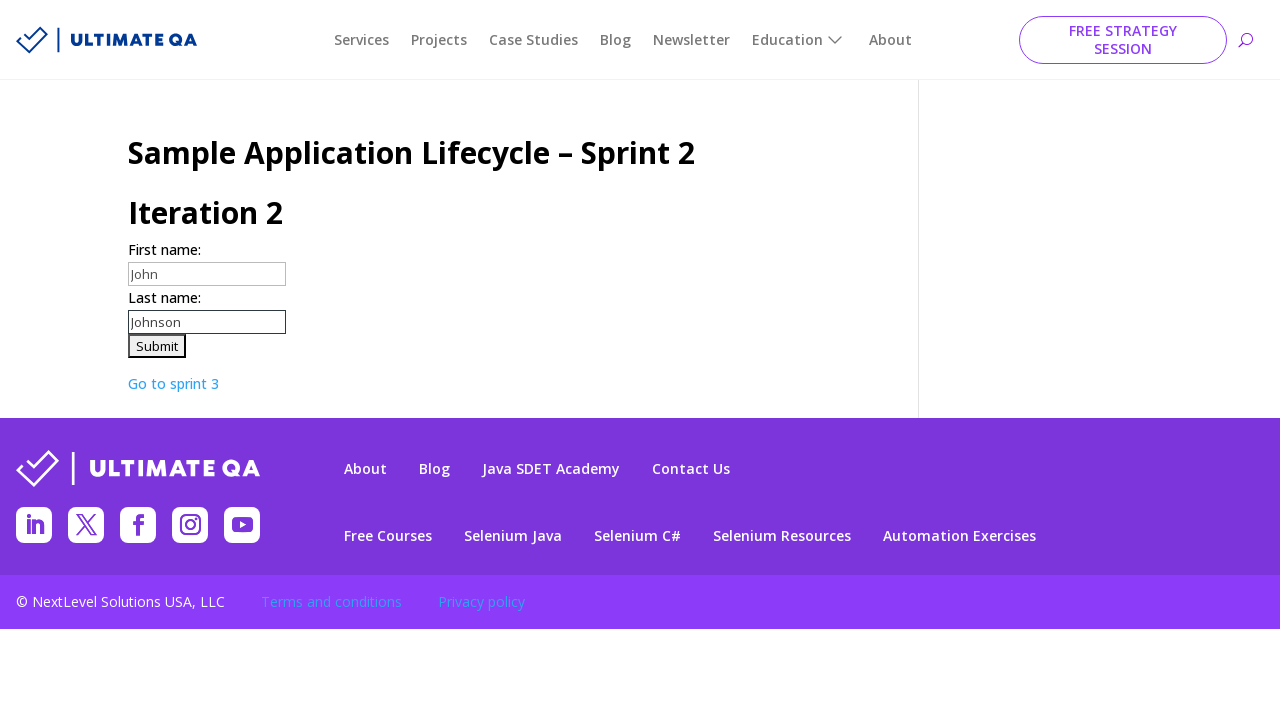

Clicked submit button to submit the form at (157, 346) on #post-932 >> form >> input >> nth=2
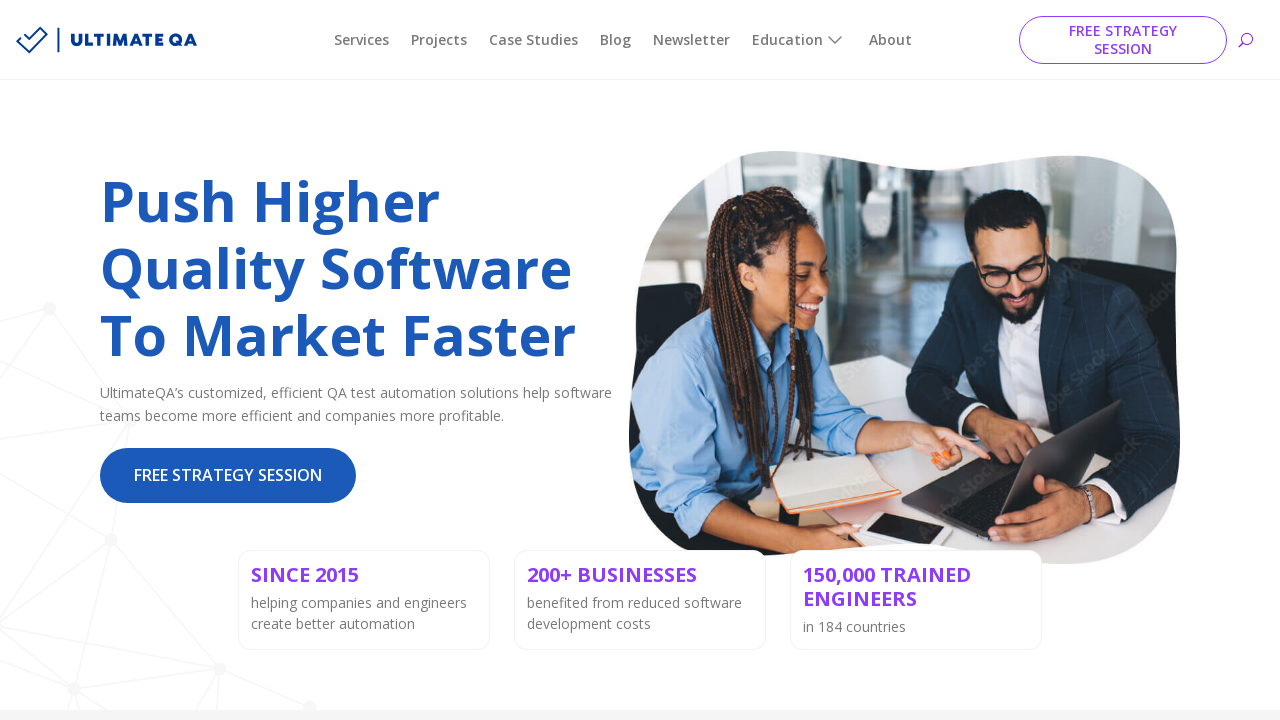

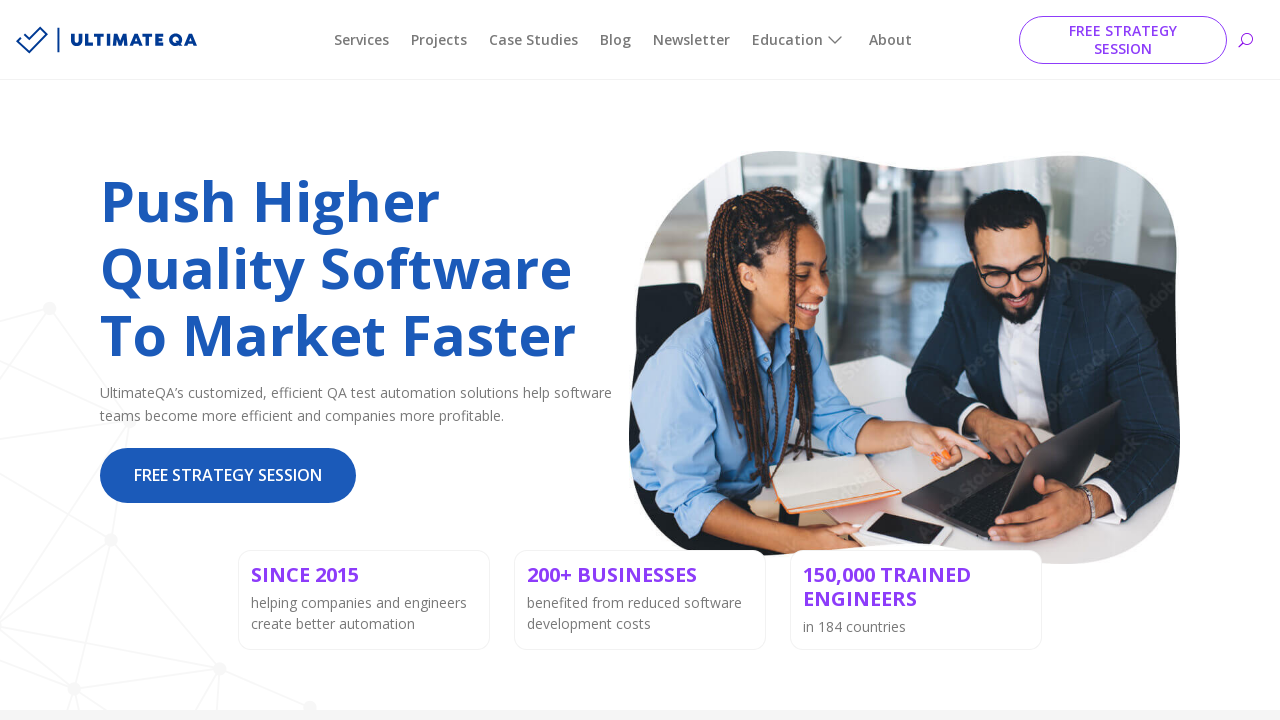